Tests context menu functionality by right-clicking on a designated area to trigger a context menu

Starting URL: https://the-internet.herokuapp.com/

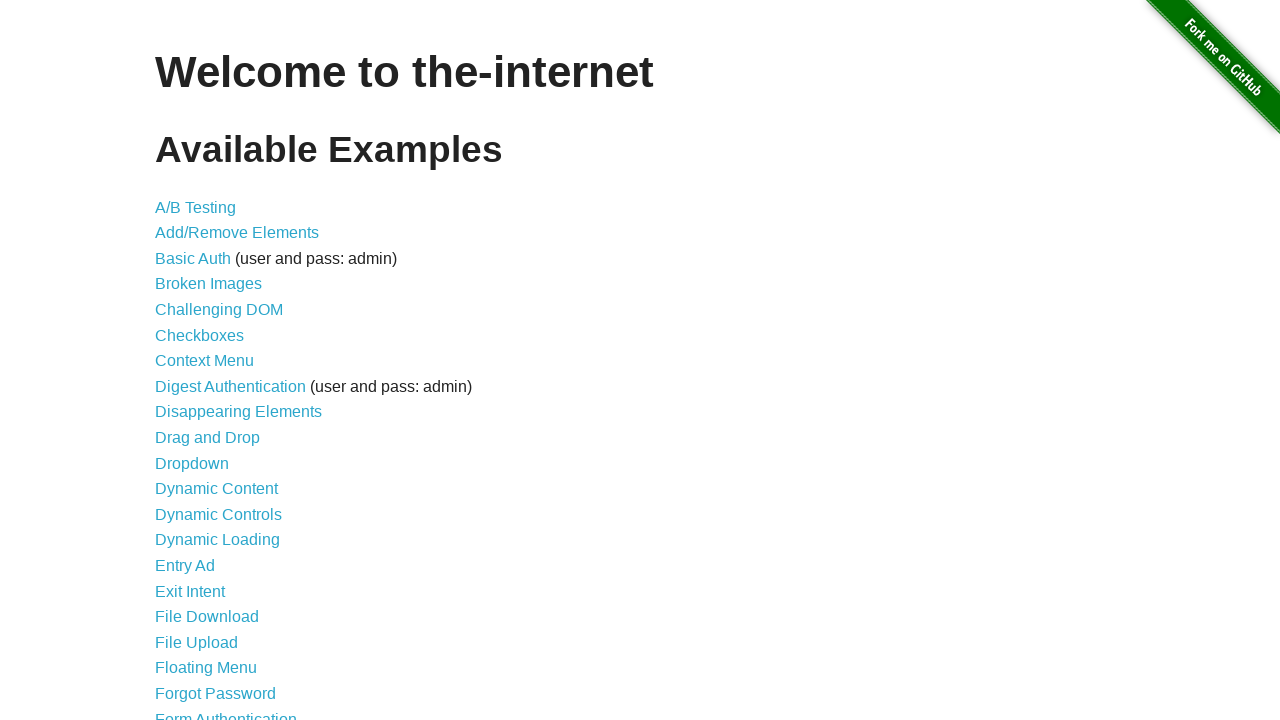

Clicked on Context Menu link at (204, 361) on [href='/context_menu']
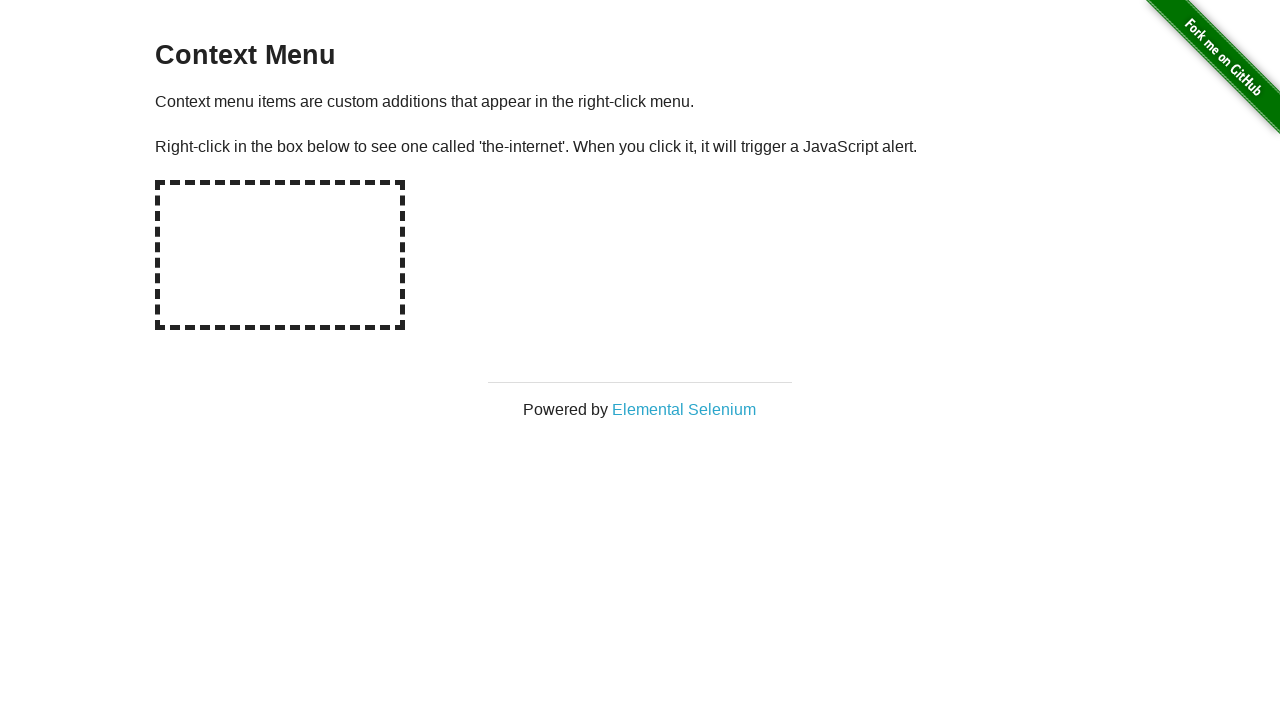

Set up dialog handler to dismiss alerts
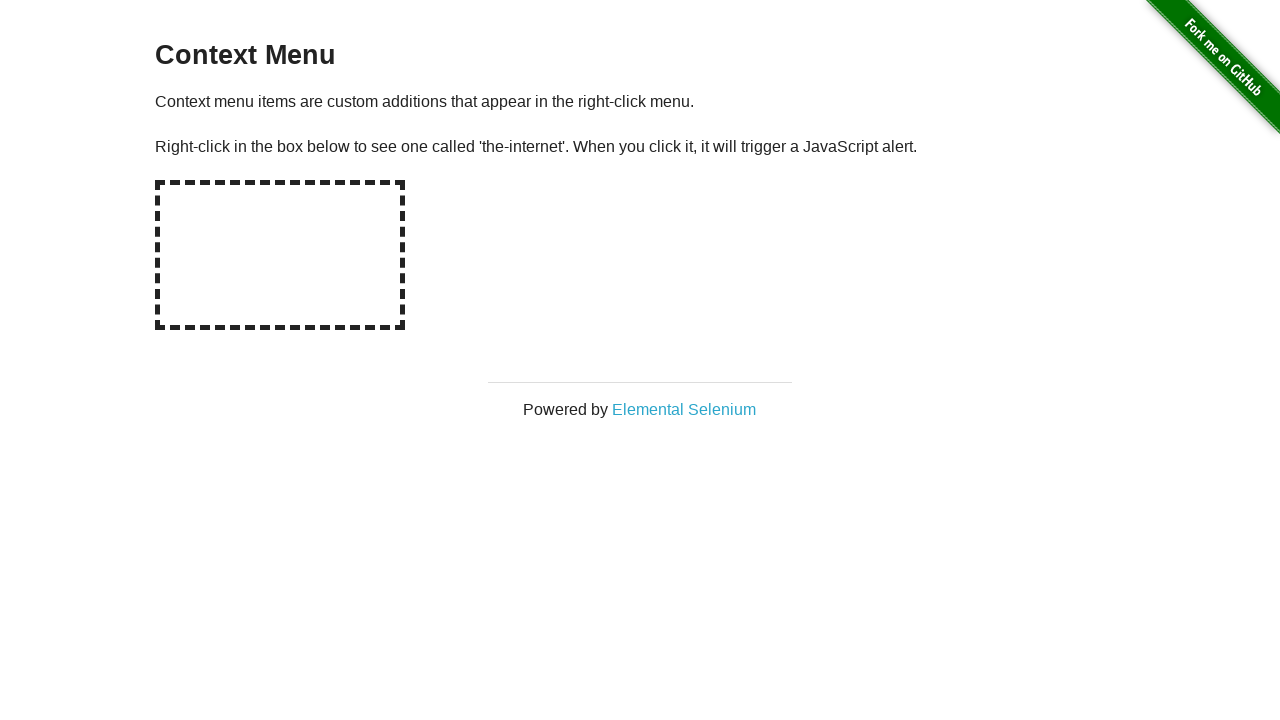

Right-clicked on the hot-spot area to trigger context menu at (280, 255) on #hot-spot
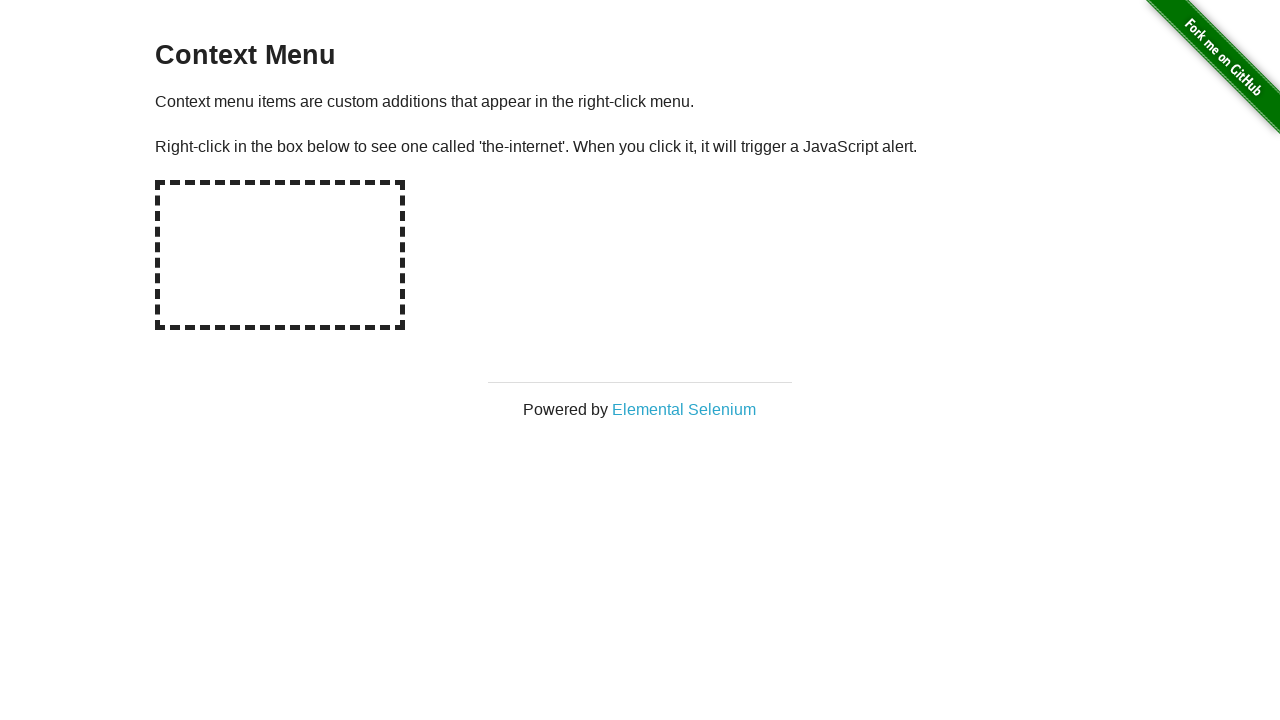

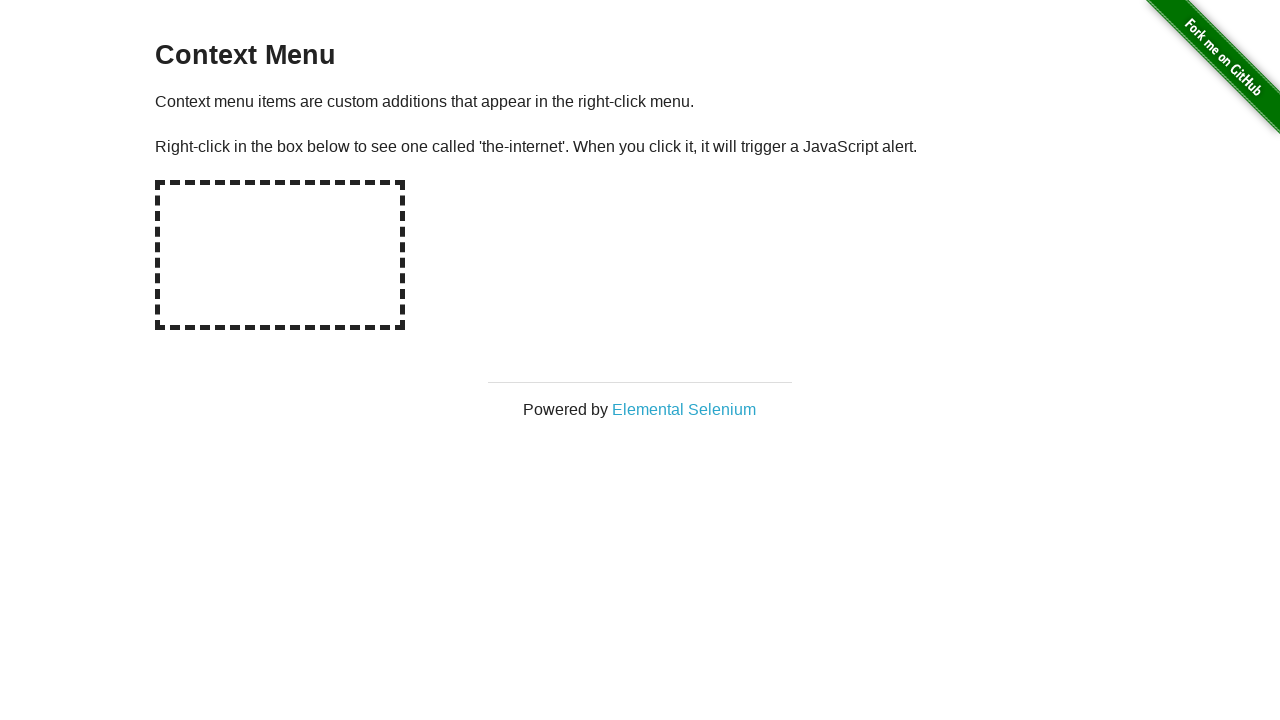